Tests various form interactions on a practice automation page including selecting checkboxes, radio buttons, hiding/showing text boxes, and handling JavaScript alerts.

Starting URL: https://rahulshettyacademy.com/AutomationPractice/

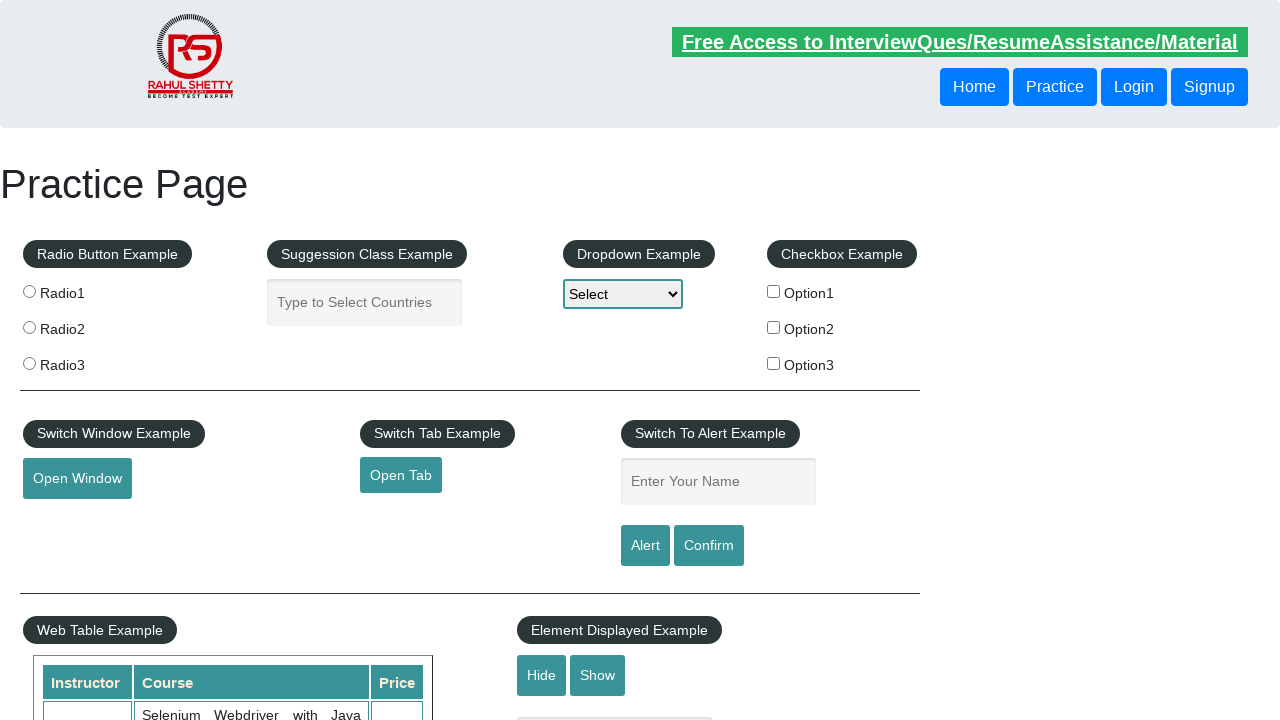

Selected checkbox with value 'option2' at (774, 327) on input[type='checkbox'][value='option2']
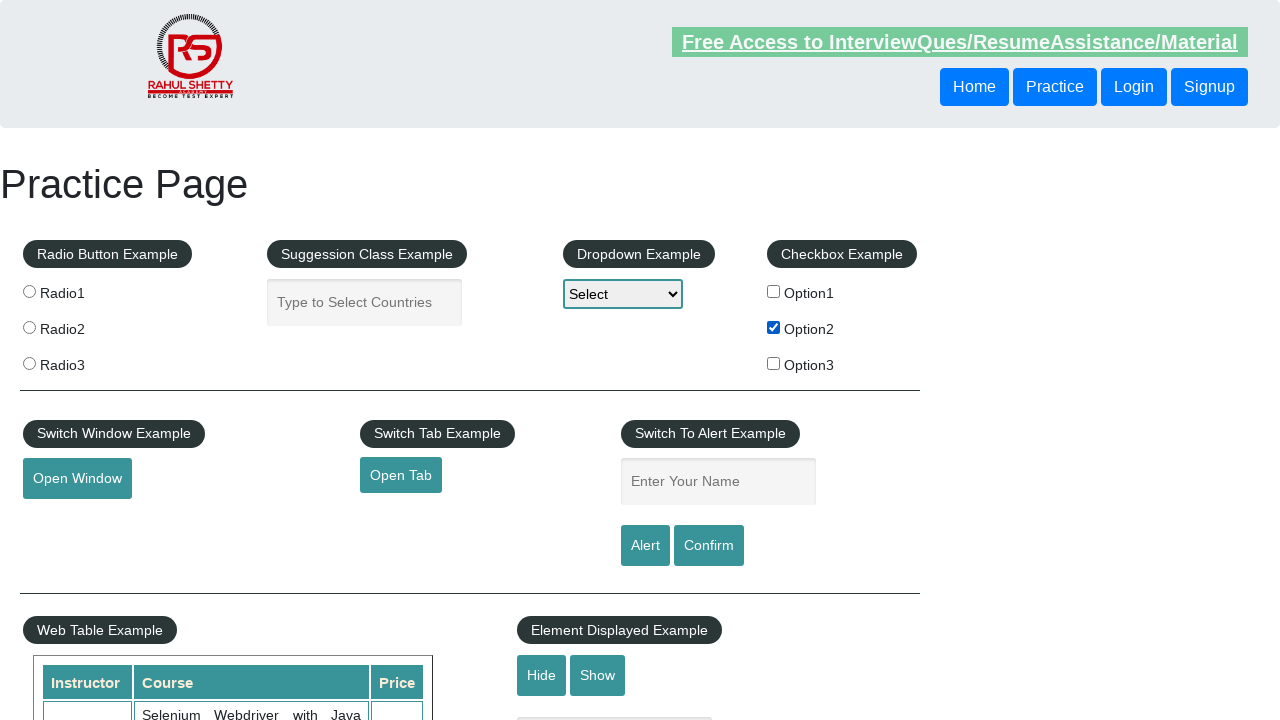

Selected radio button with value 'radio3' at (29, 363) on input[type='radio'][value='radio3']
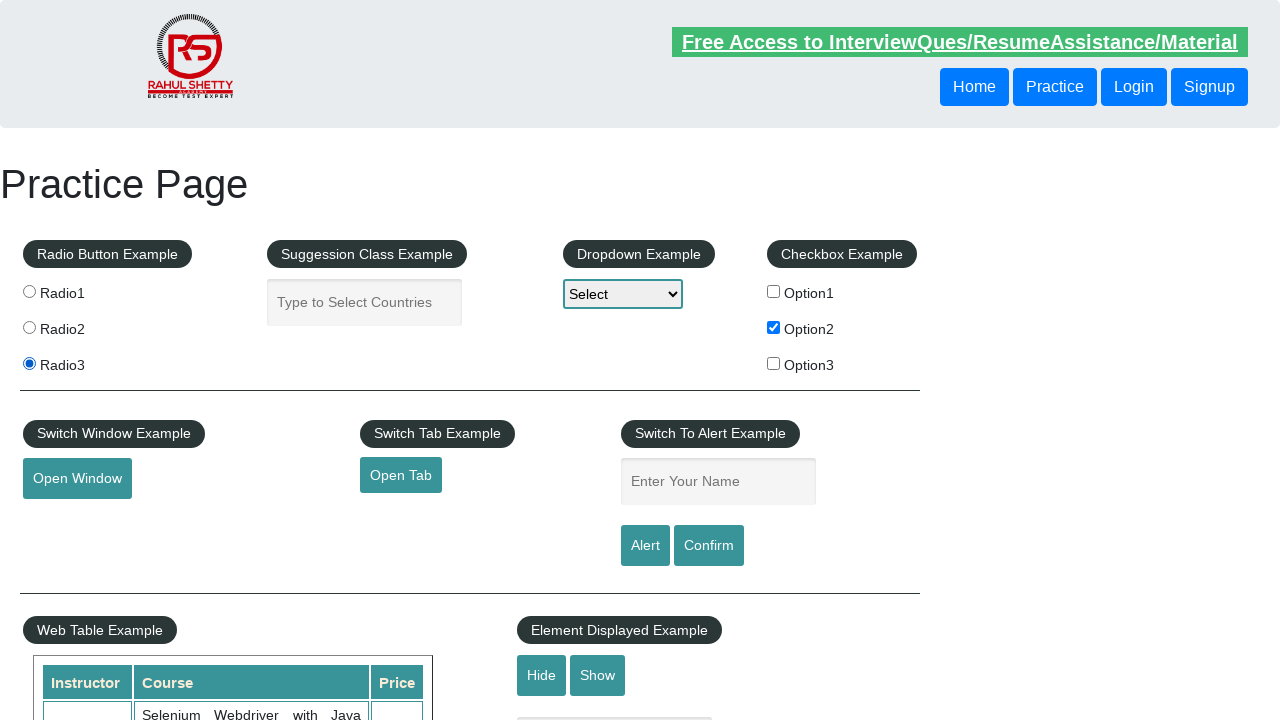

Verified that displayed-text element is visible
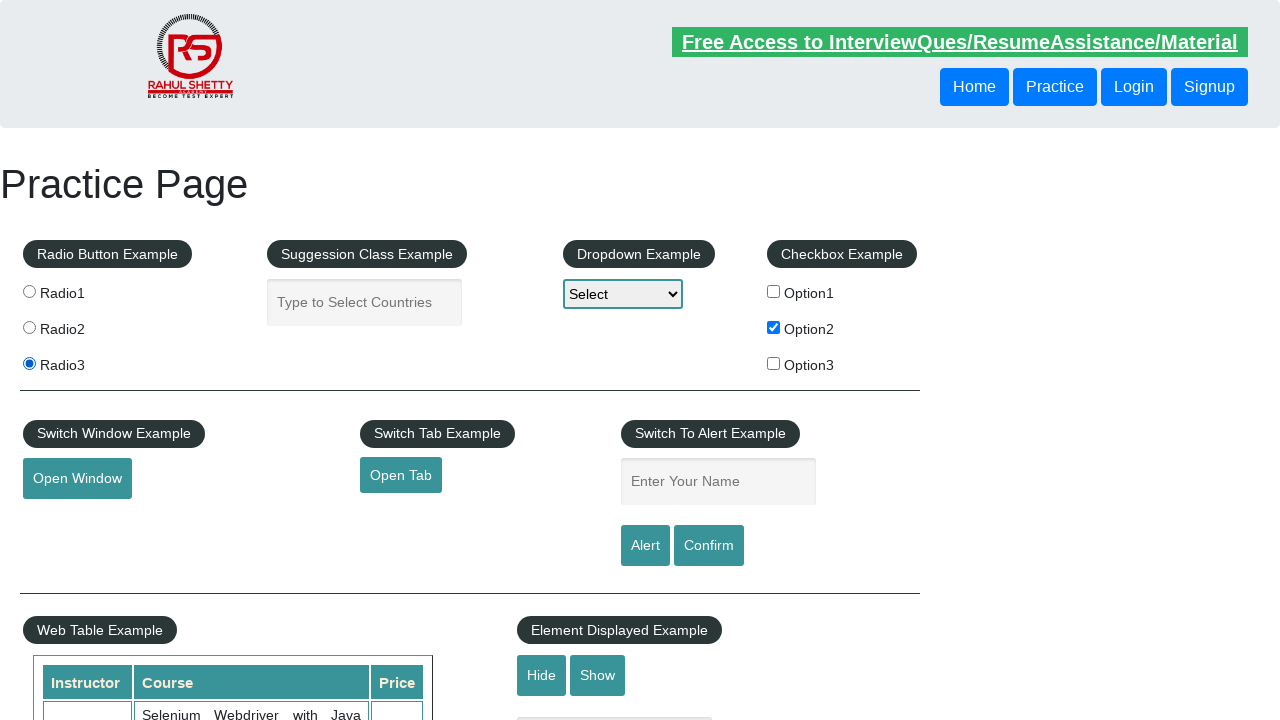

Clicked hide-textbox button at (542, 675) on #hide-textbox
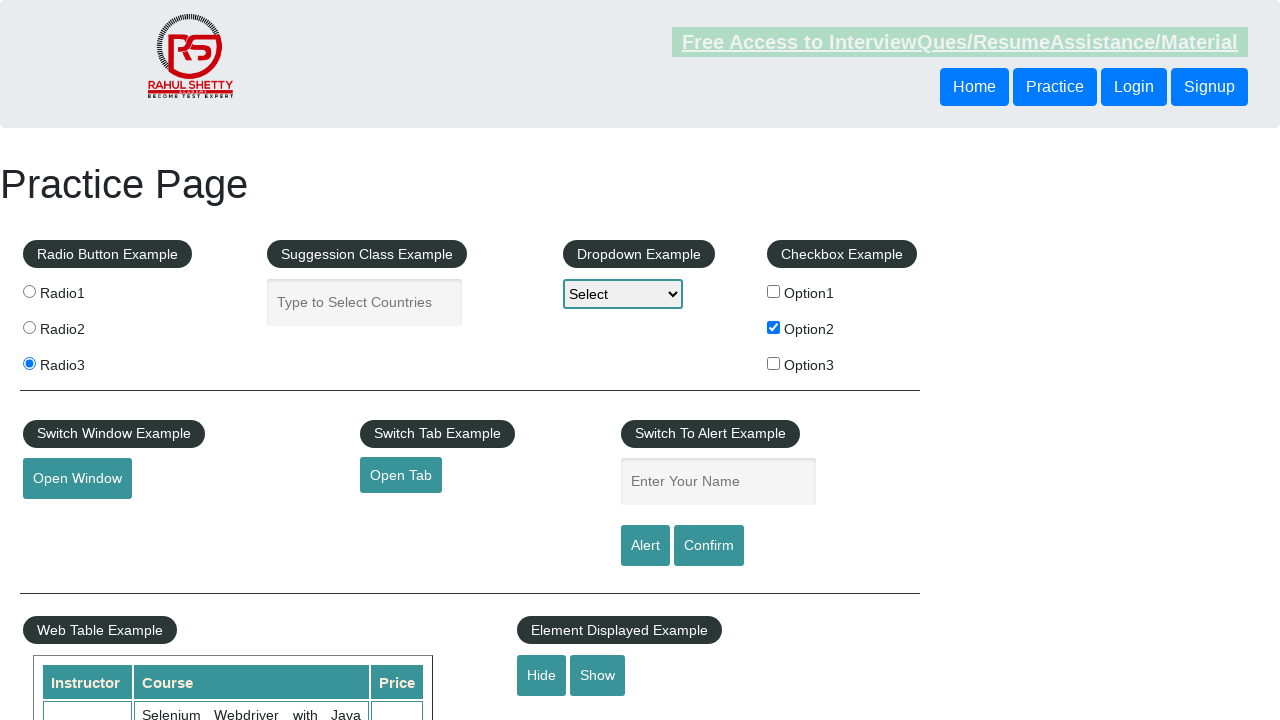

Verified that displayed-text element is hidden
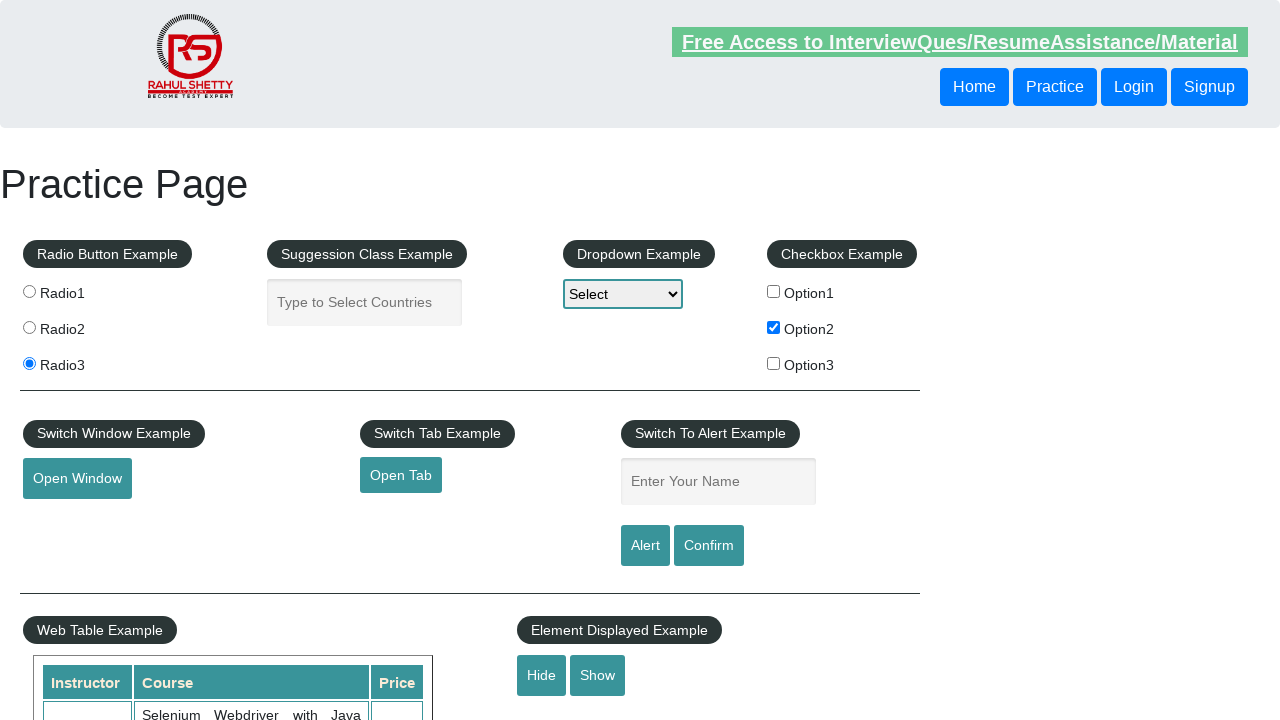

Clicked show-textbox button at (598, 675) on #show-textbox
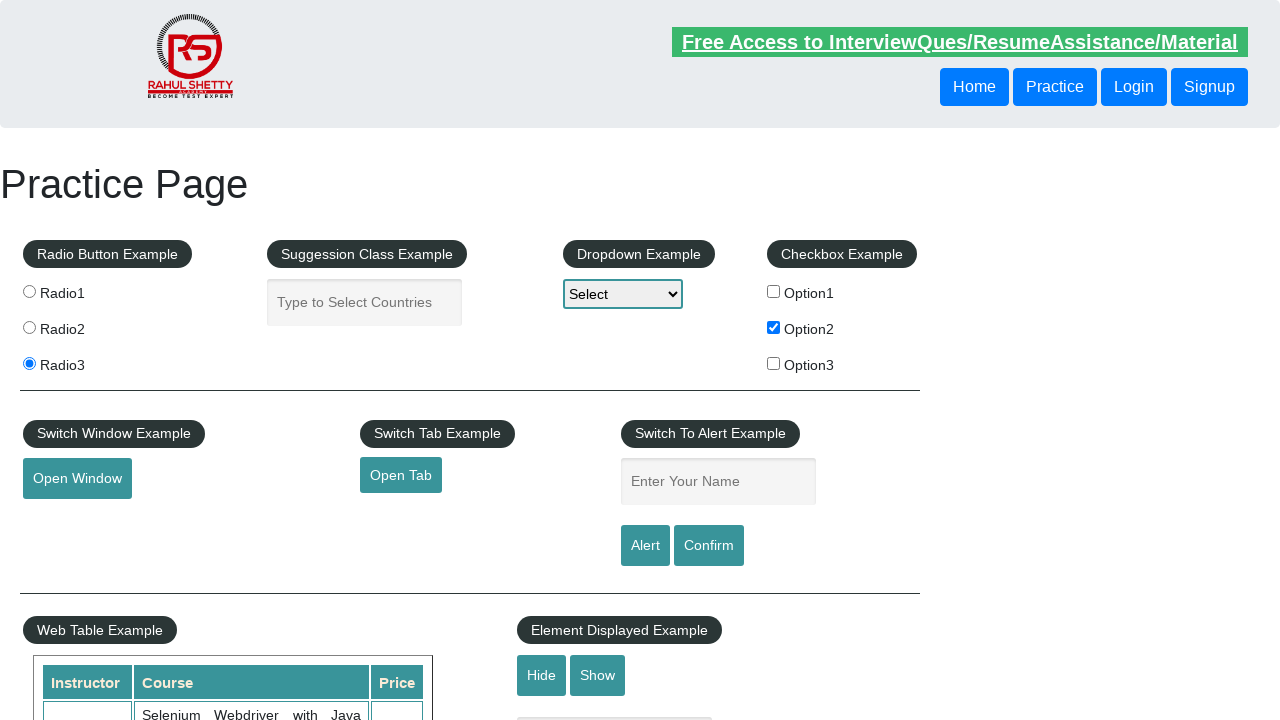

Verified that displayed-text element is visible again
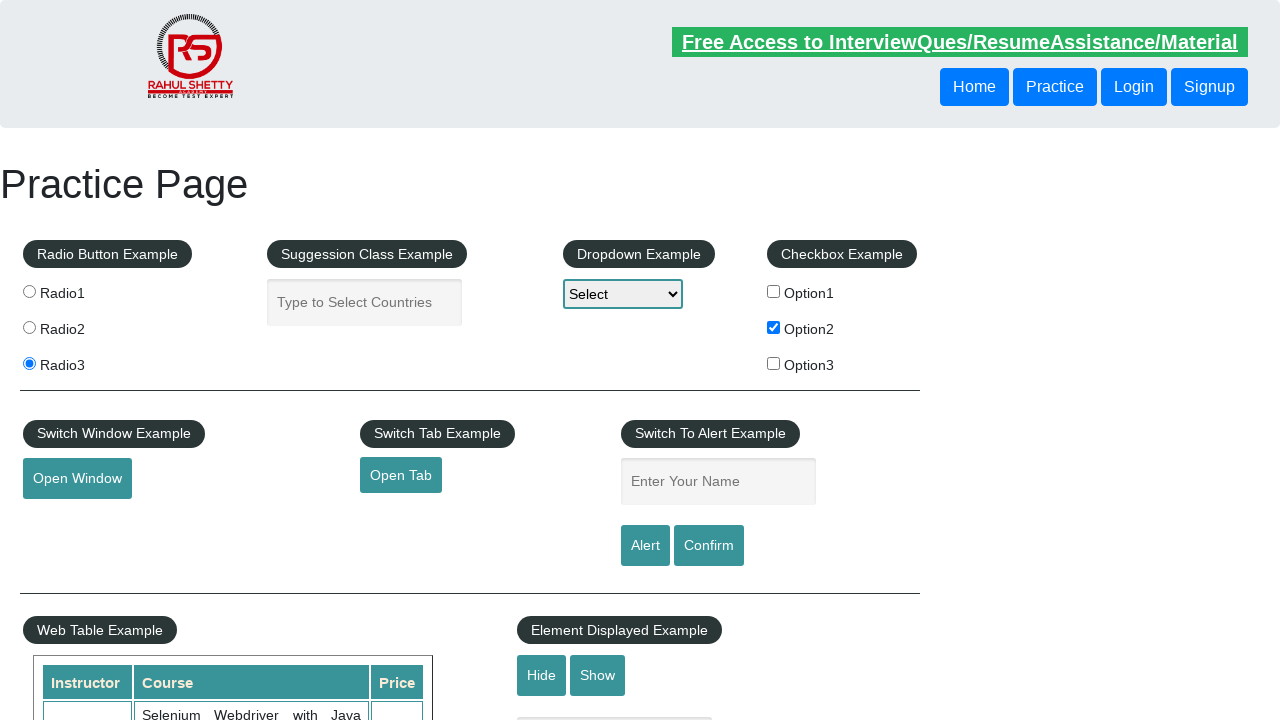

Filled name field with 'Smitha' on #name
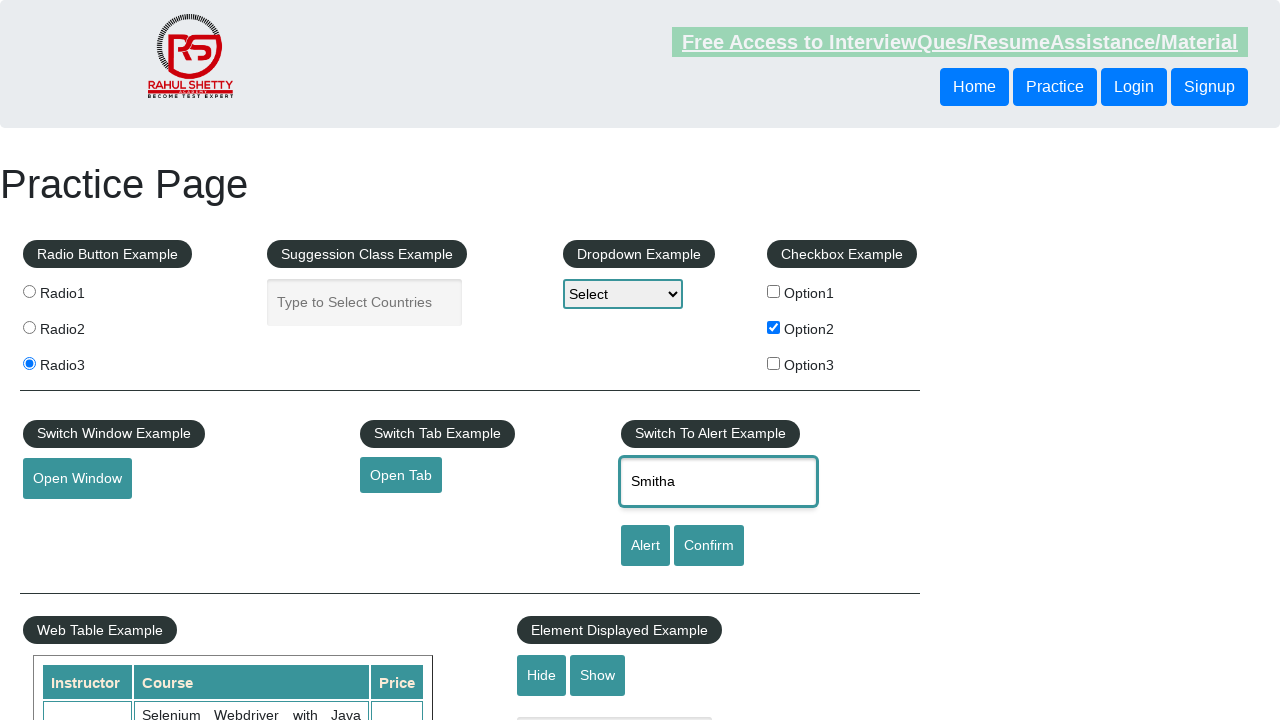

Clicked alert button at (645, 546) on #alertbtn
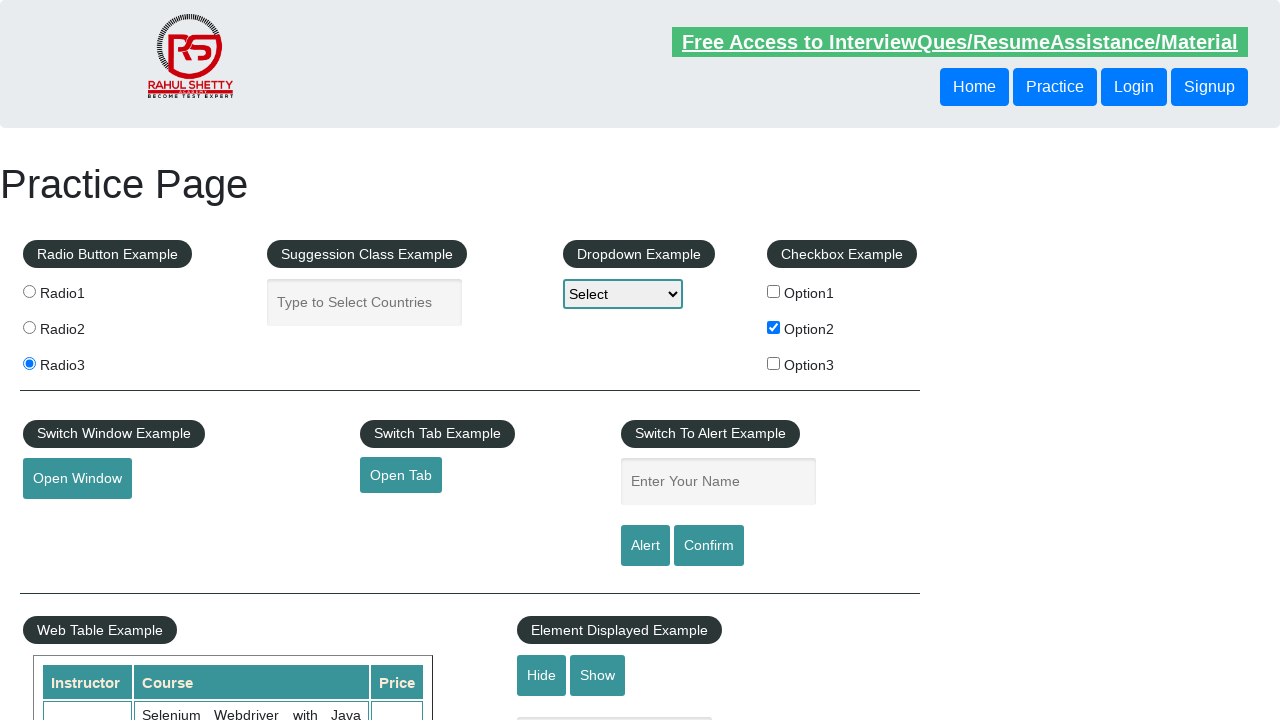

Clicked alert button again and accepted the JavaScript alert at (645, 546) on #alertbtn
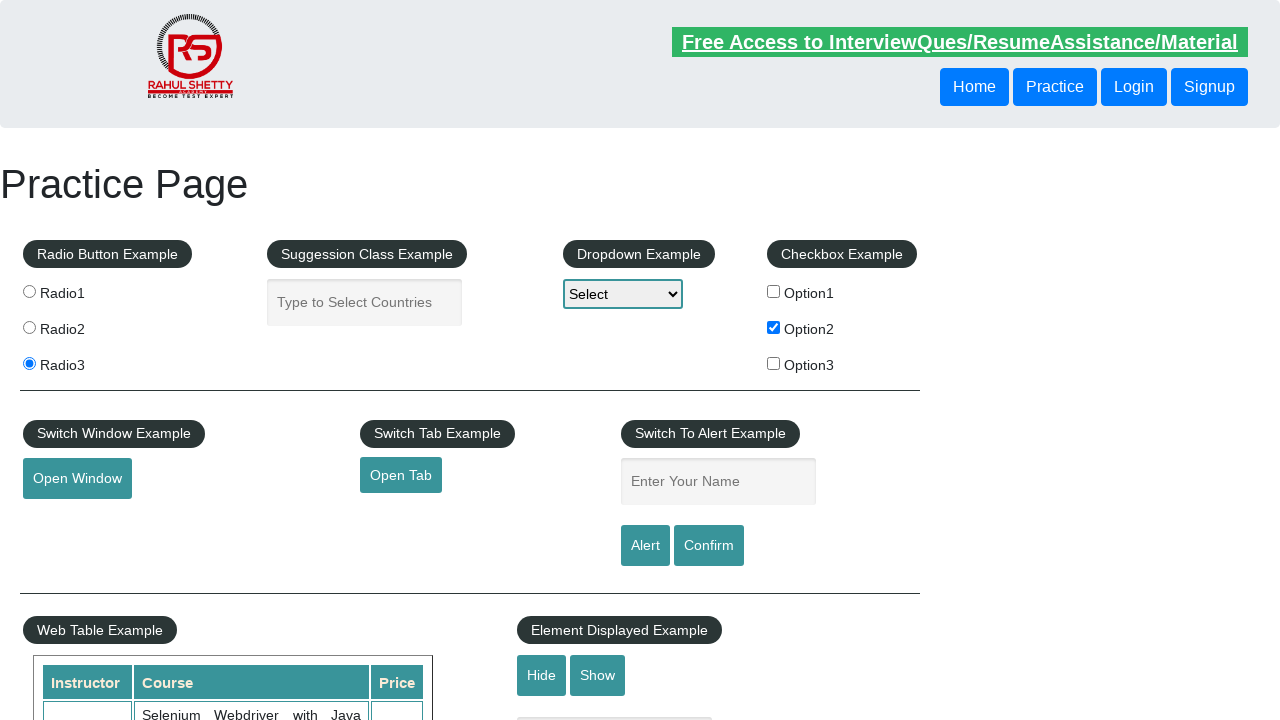

Clicked alert button and verified alert message contains 'Smitha', then accepted it at (645, 546) on #alertbtn
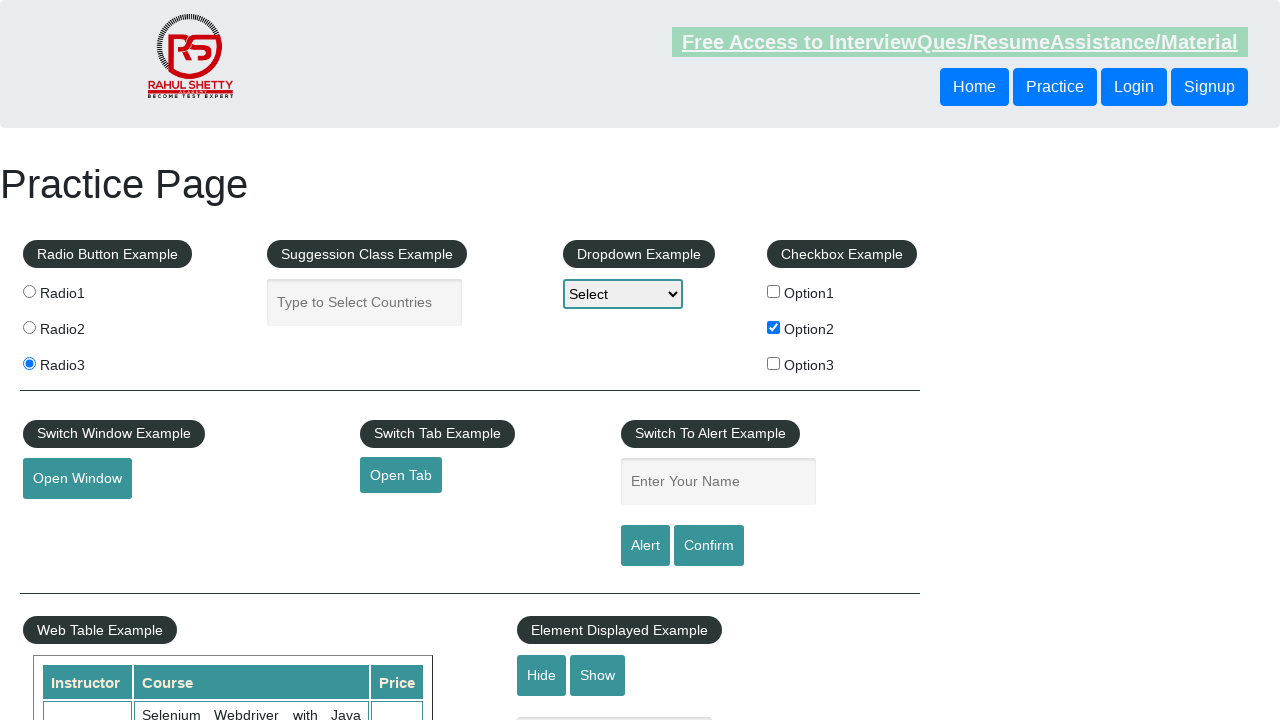

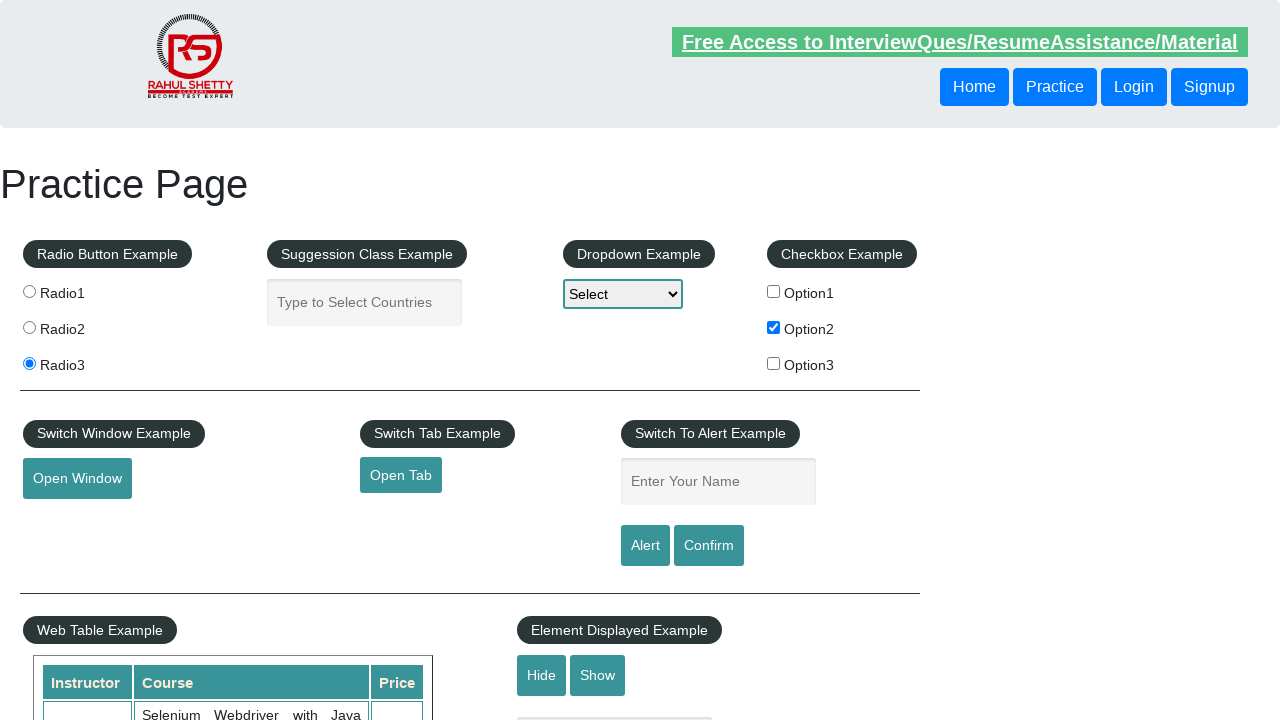